Tests navigation on Ultimate QA website by hovering over a menu, clicking on Free Courses link, navigating to page 2 of pagination, and selecting a specific course about Page Objects in Test Automation.

Starting URL: https://ultimateqa.com/automation

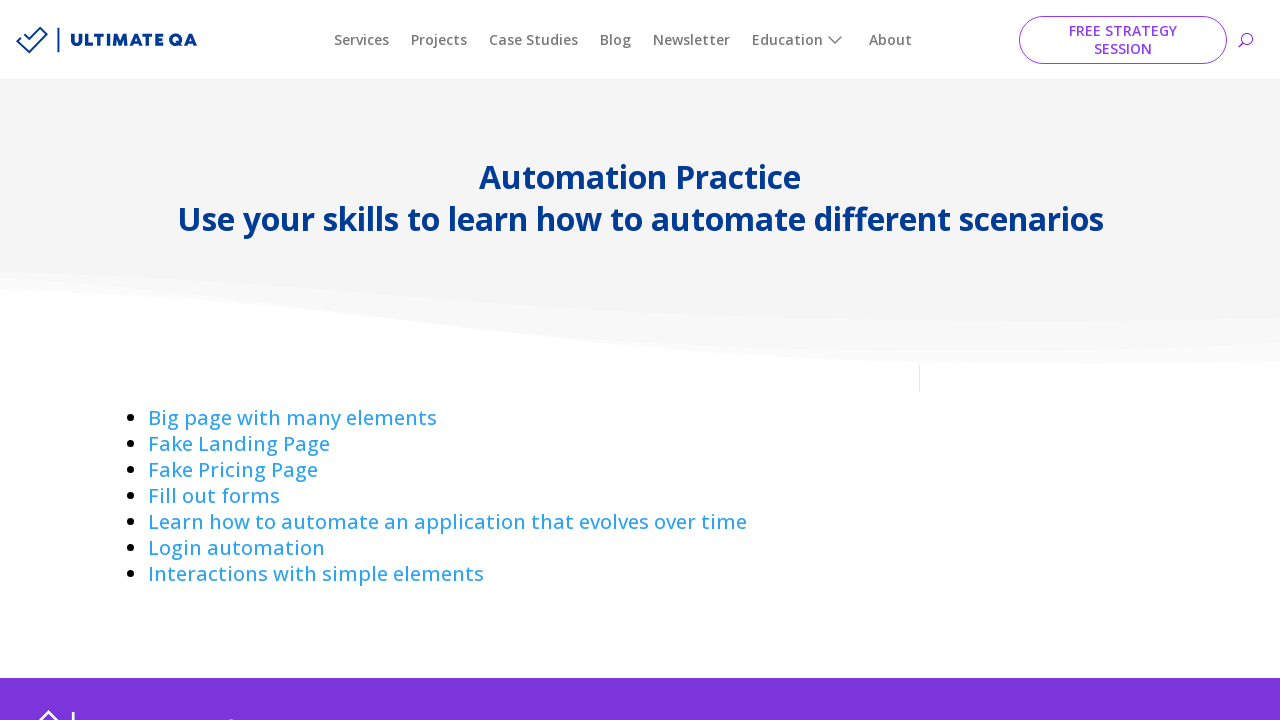

Hovered over menu item at (800, 40) on #menu-item-218225
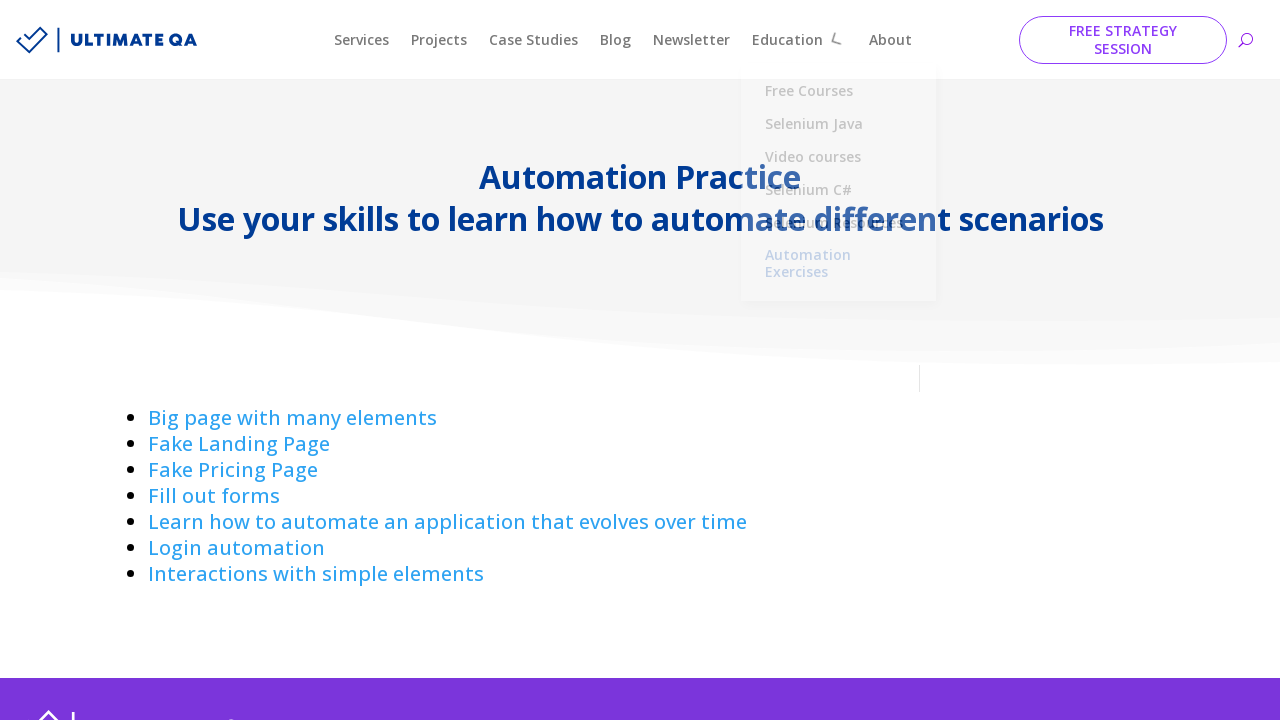

Clicked on Free Courses link in main menu at (838, 92) on #menu-main-menu >> internal:role=link[name="Free Courses"i]
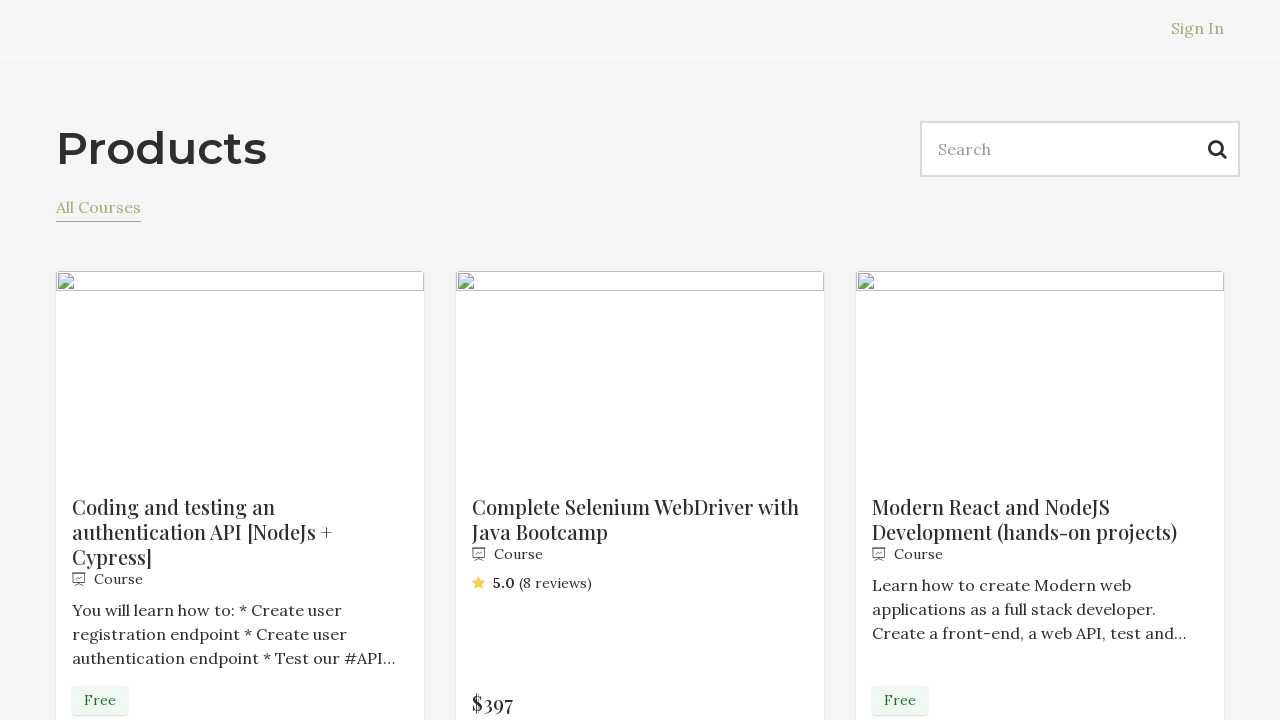

Navigated to page 2 of pagination at (638, 509) on .pagination__page-number:text("2")
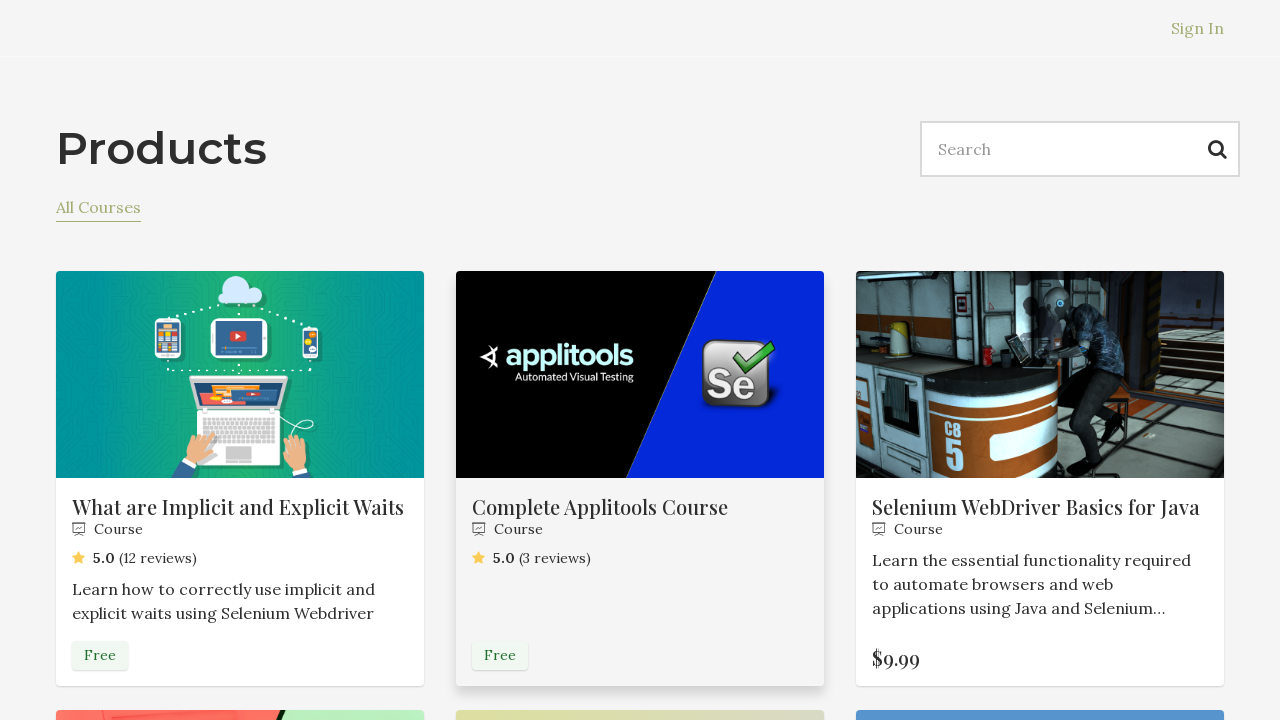

Selected 'Page Objects in Test Automation' course at (640, 360) on .card__name:text("Page Objects in Test Automation")
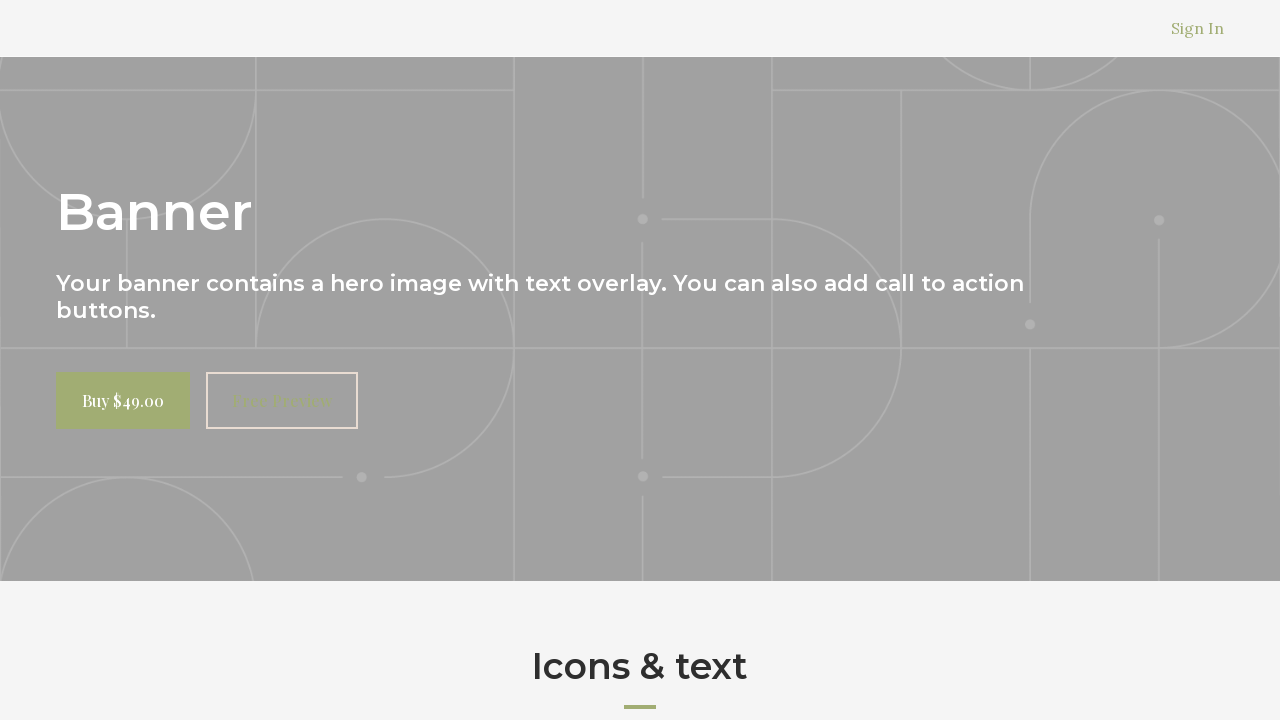

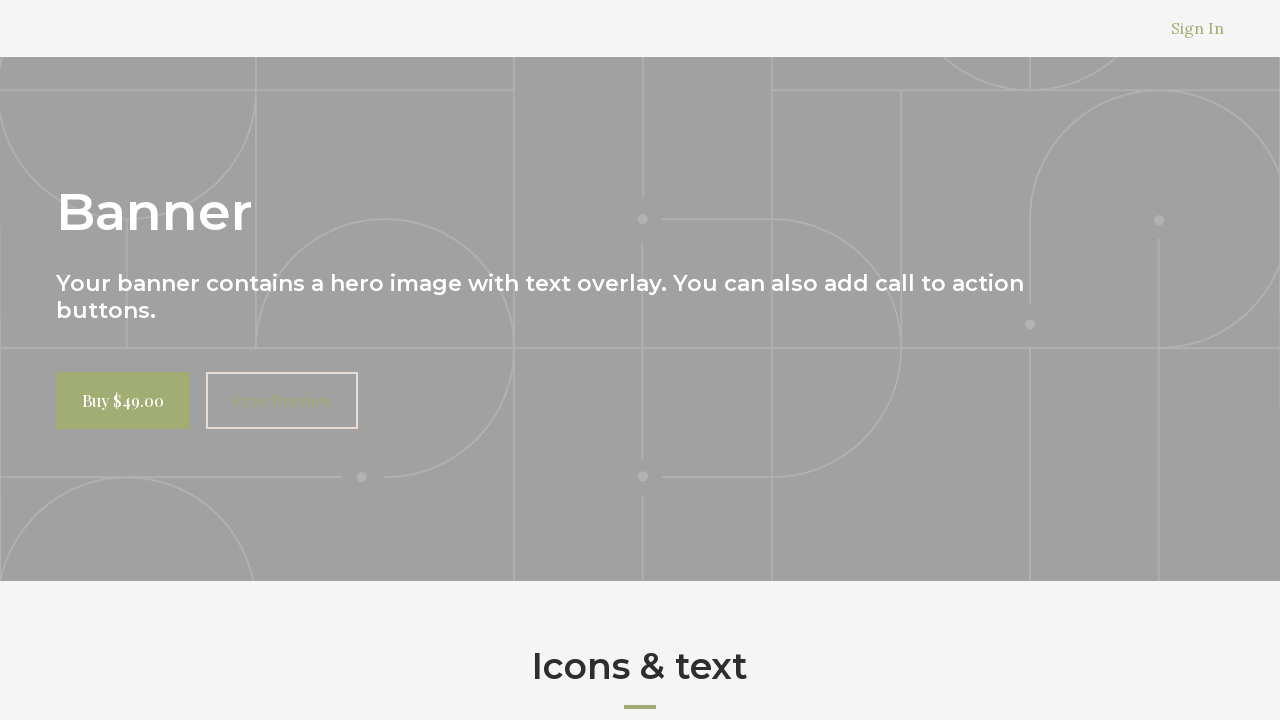